Tests clearing the complete state of all items by checking and unchecking toggle all

Starting URL: https://demo.playwright.dev/todomvc

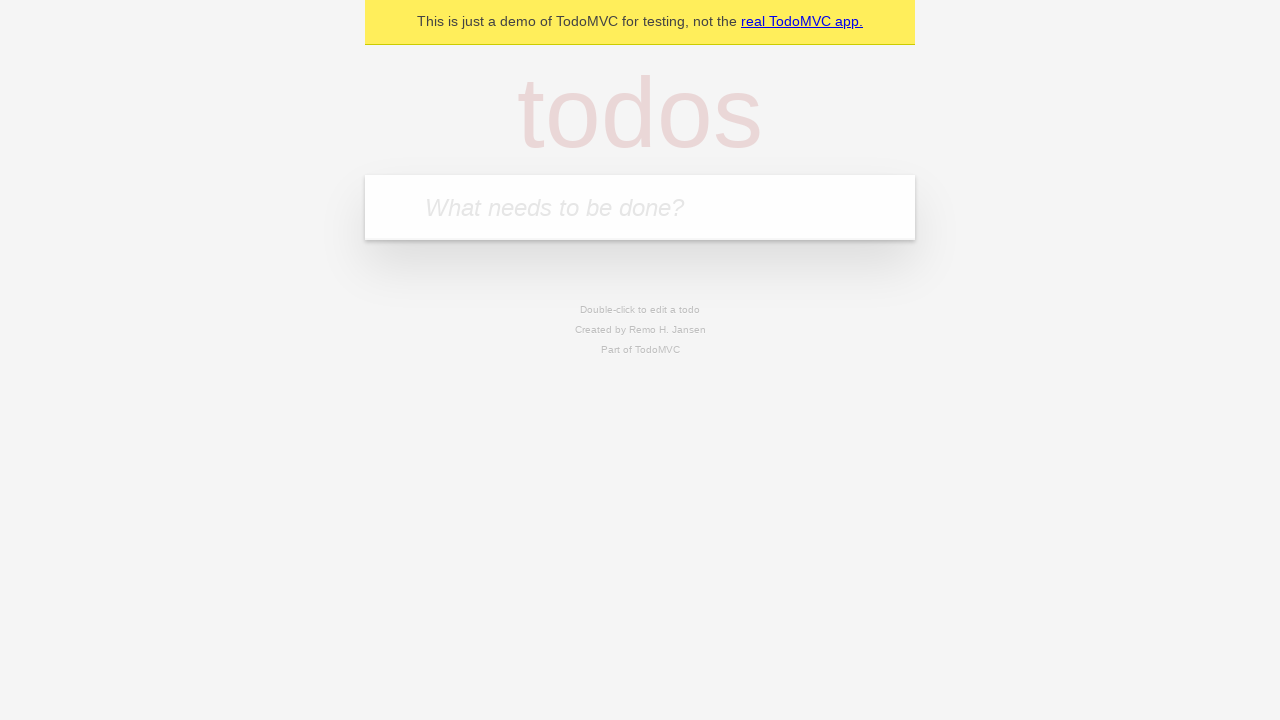

Filled todo input with 'buy some cheese' on internal:attr=[placeholder="What needs to be done?"i]
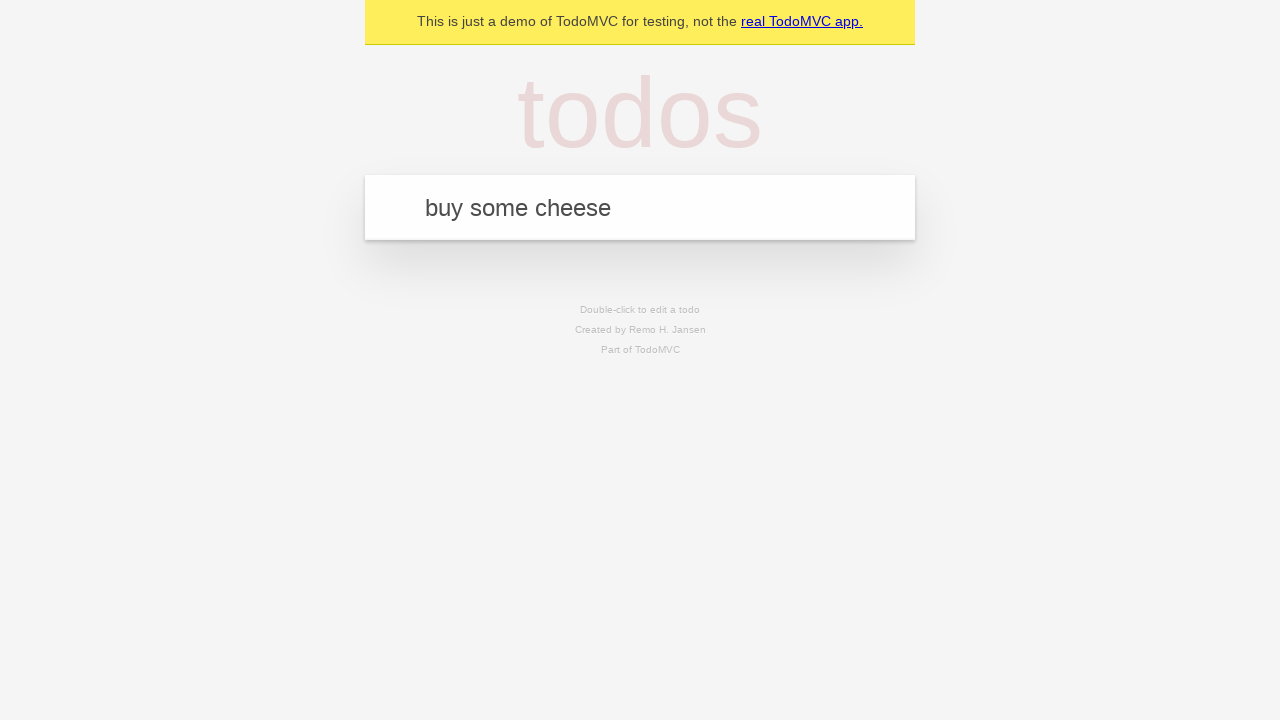

Pressed Enter to add first todo on internal:attr=[placeholder="What needs to be done?"i]
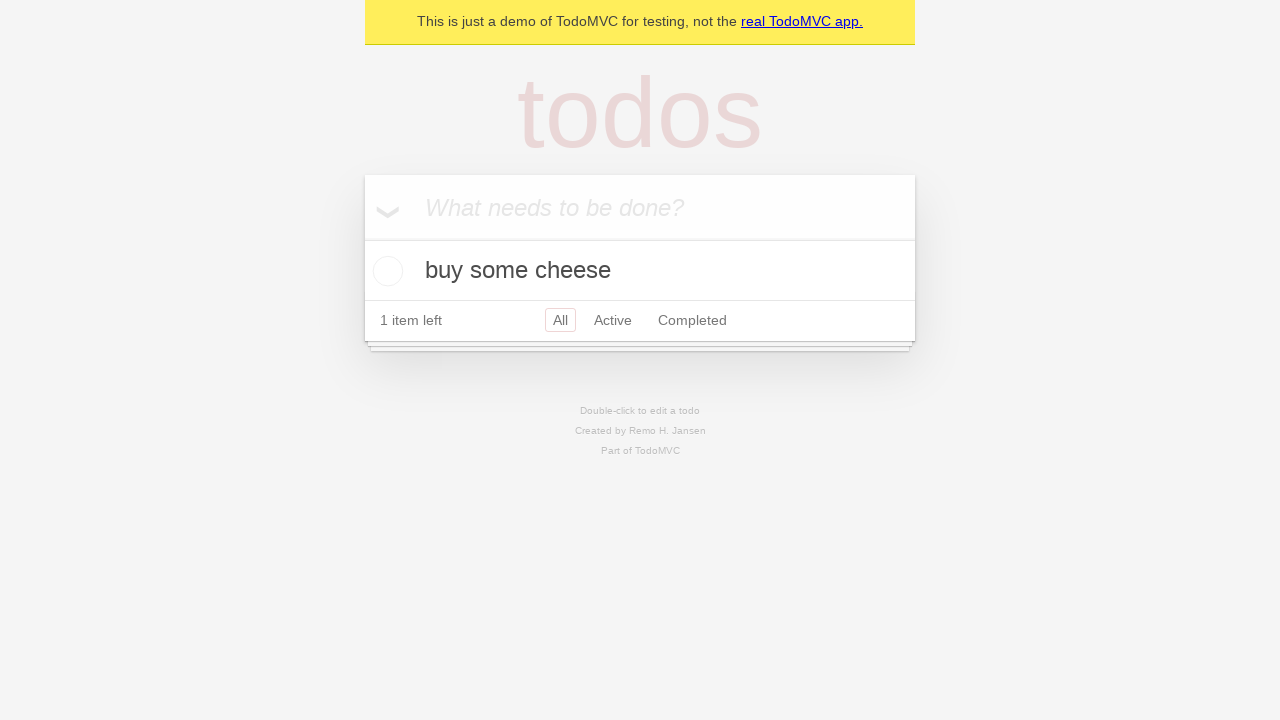

Filled todo input with 'feed the cat' on internal:attr=[placeholder="What needs to be done?"i]
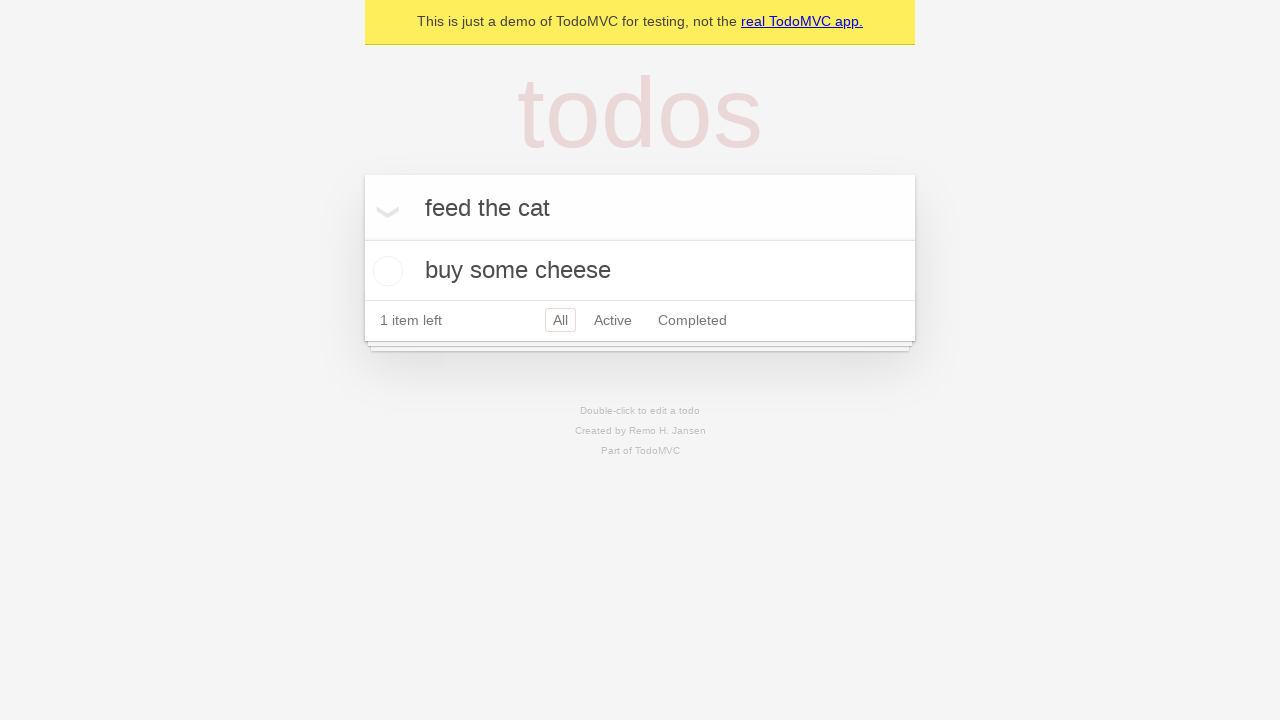

Pressed Enter to add second todo on internal:attr=[placeholder="What needs to be done?"i]
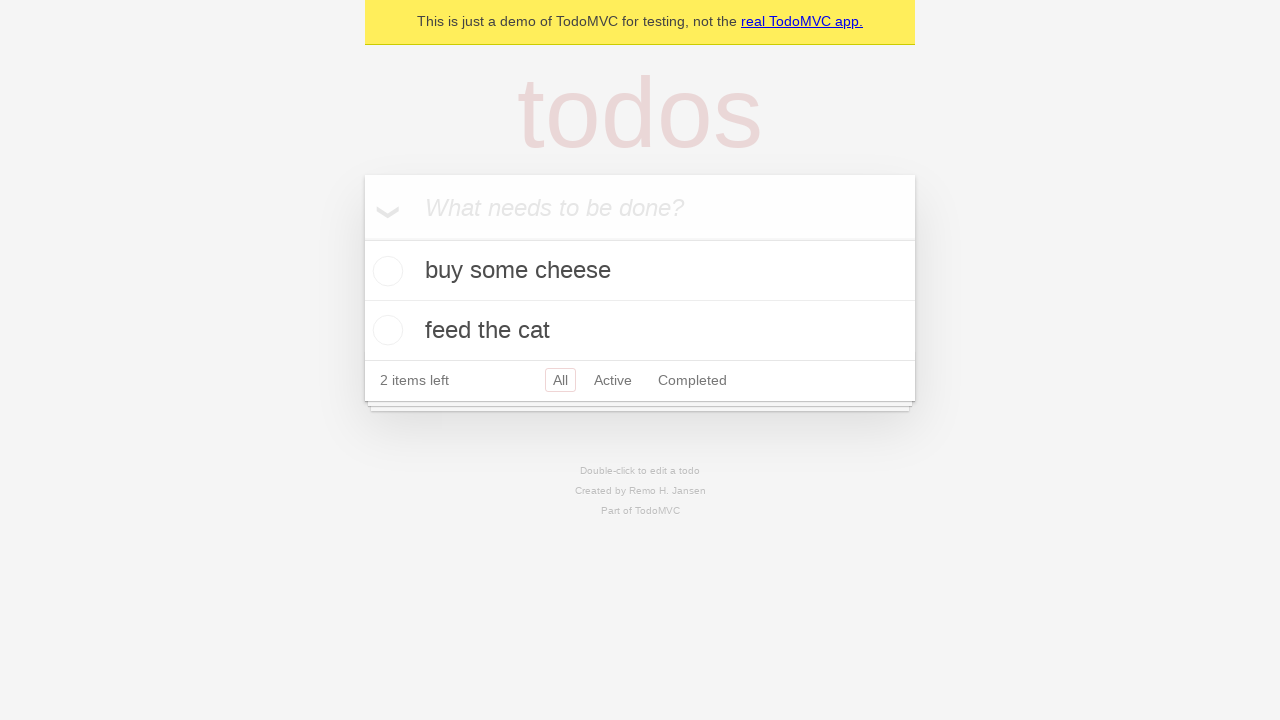

Filled todo input with 'book a doctors appointment' on internal:attr=[placeholder="What needs to be done?"i]
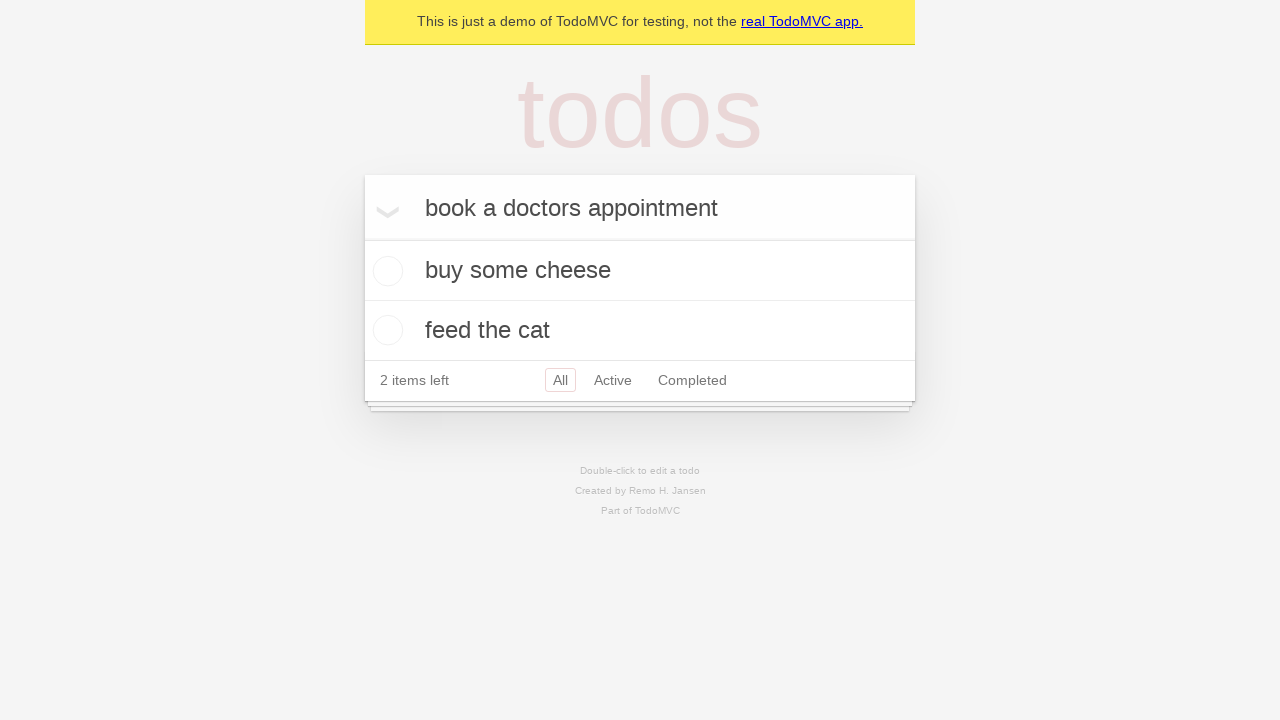

Pressed Enter to add third todo on internal:attr=[placeholder="What needs to be done?"i]
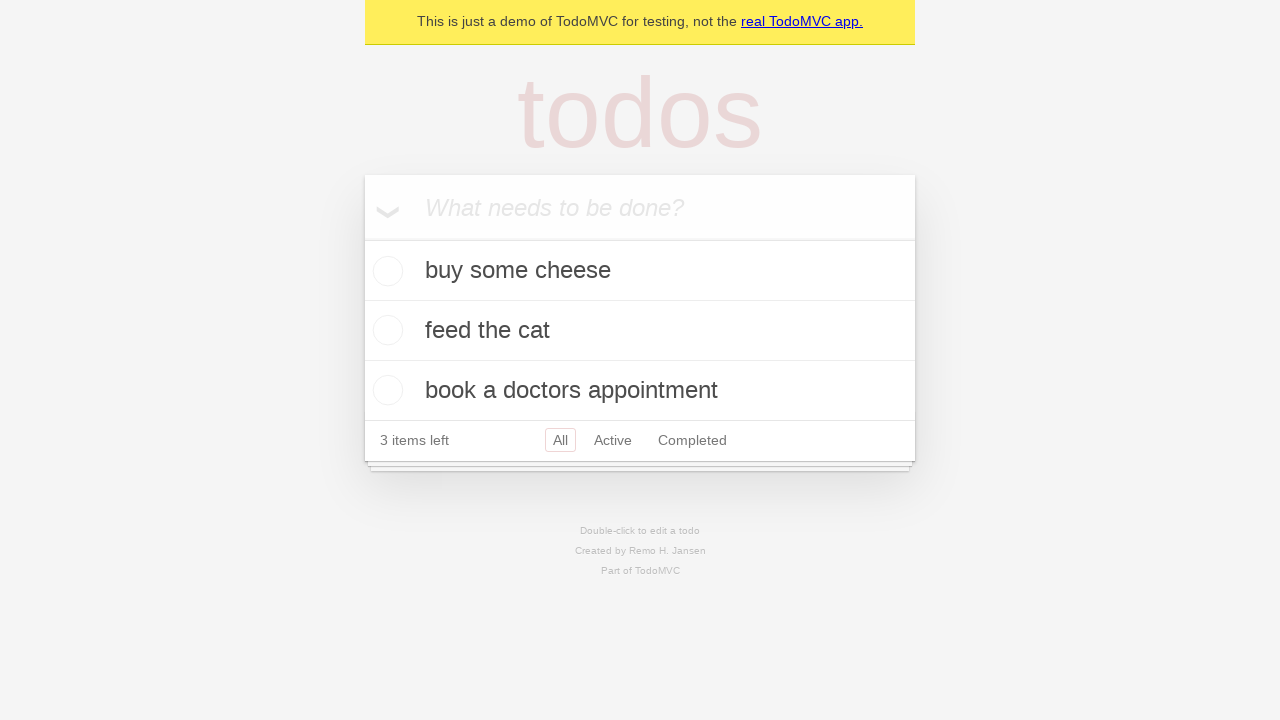

Clicked toggle all to mark all items as complete at (362, 238) on internal:label="Mark all as complete"i
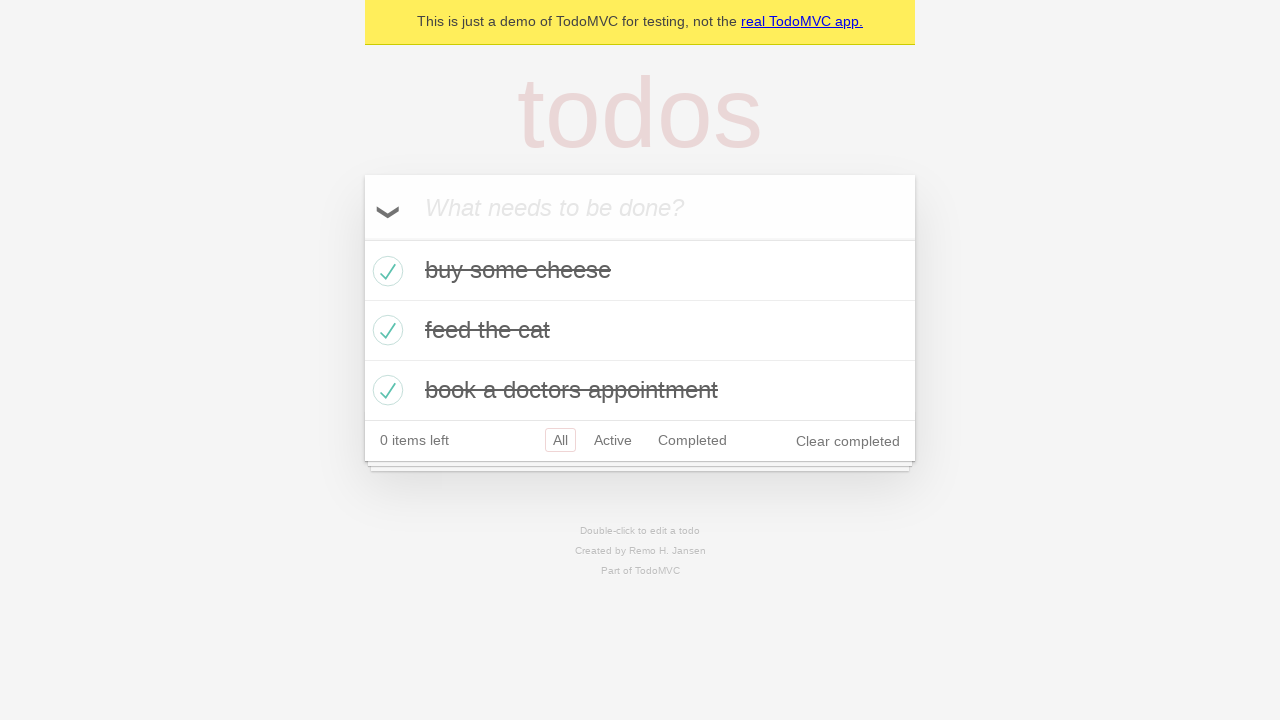

Clicked toggle all to uncheck and clear complete state of all items at (362, 238) on internal:label="Mark all as complete"i
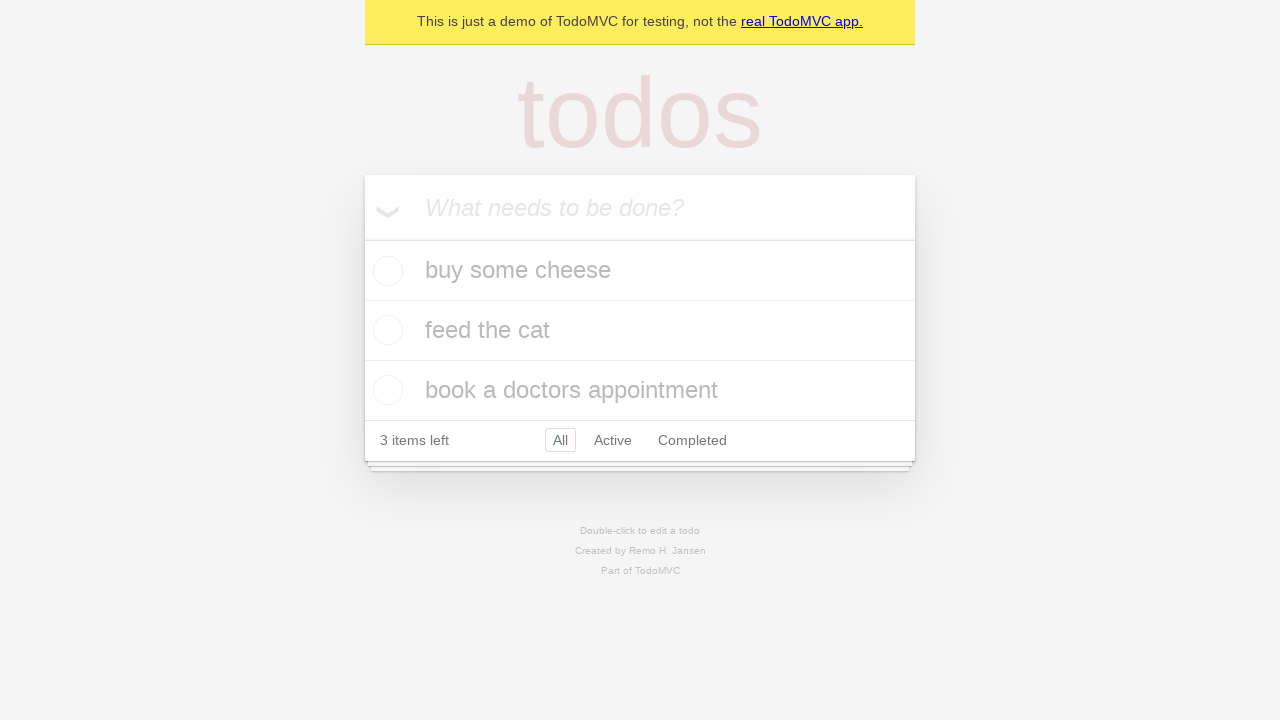

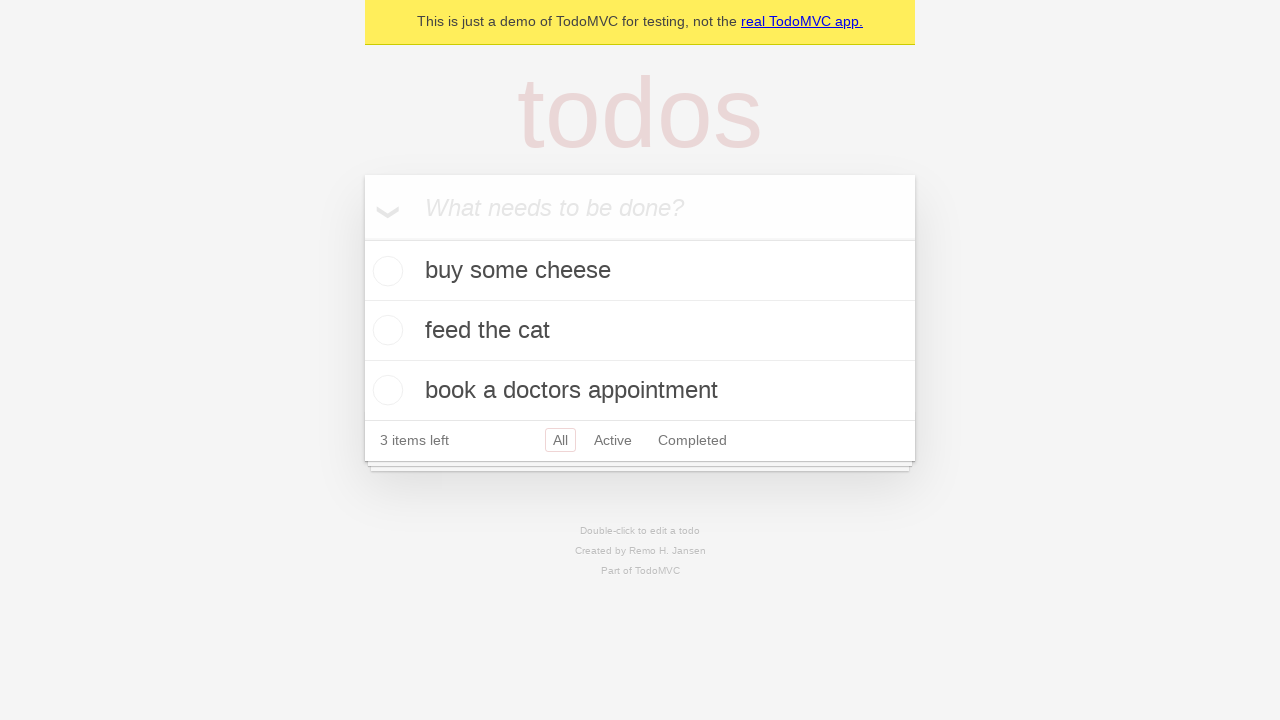